Tests finding an element by ID and retrieving its text content for a heading element

Starting URL: https://kristinek.github.io/site/examples/locators

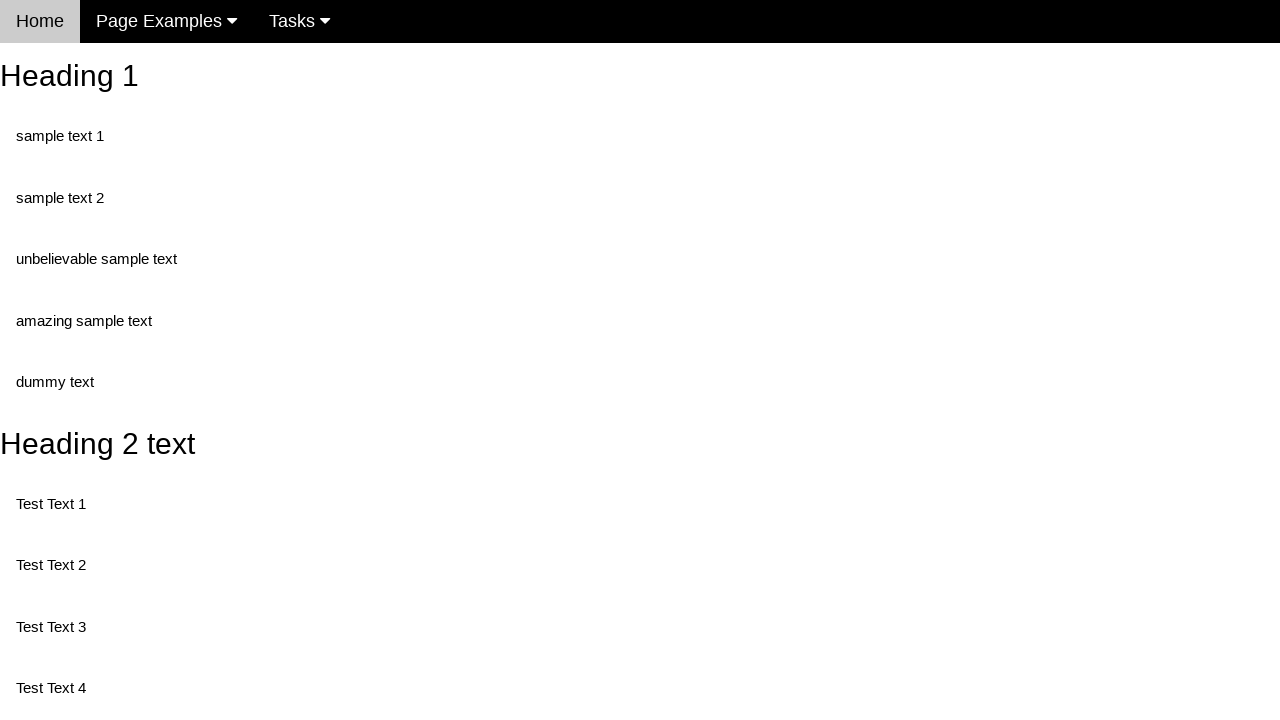

Navigated to locators example page
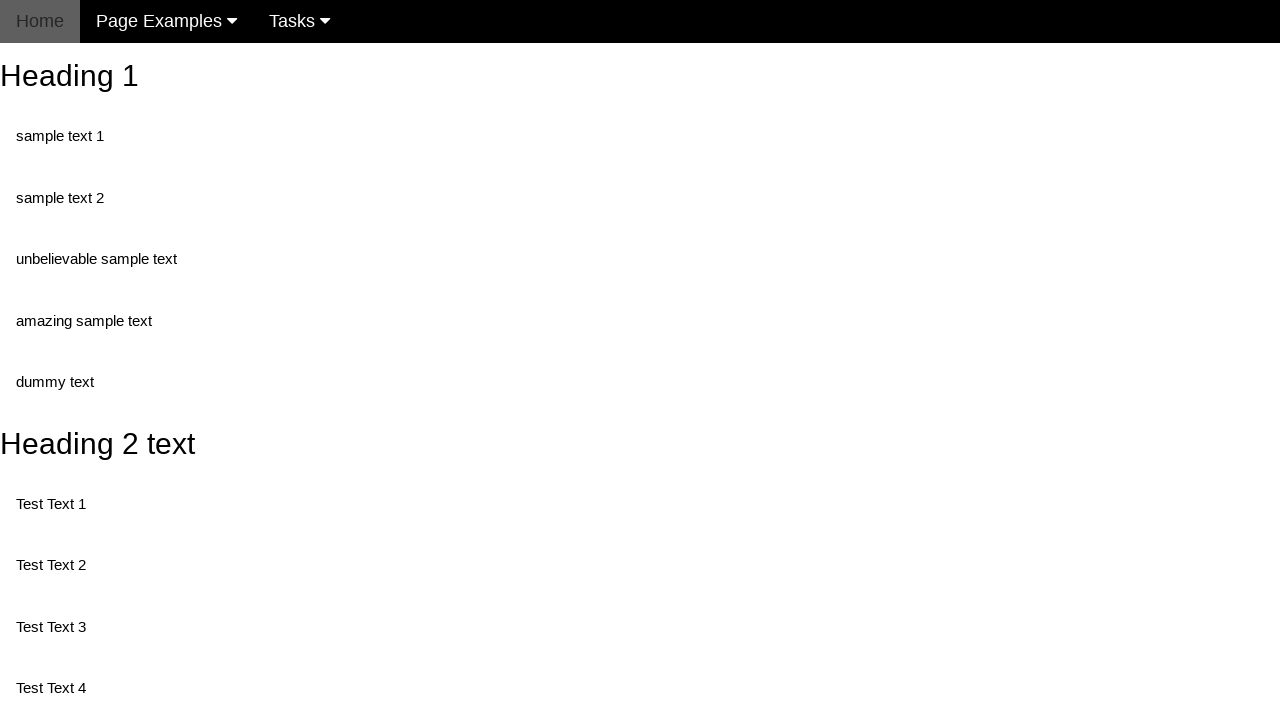

Retrieved text content from heading element with ID 'heading_2'
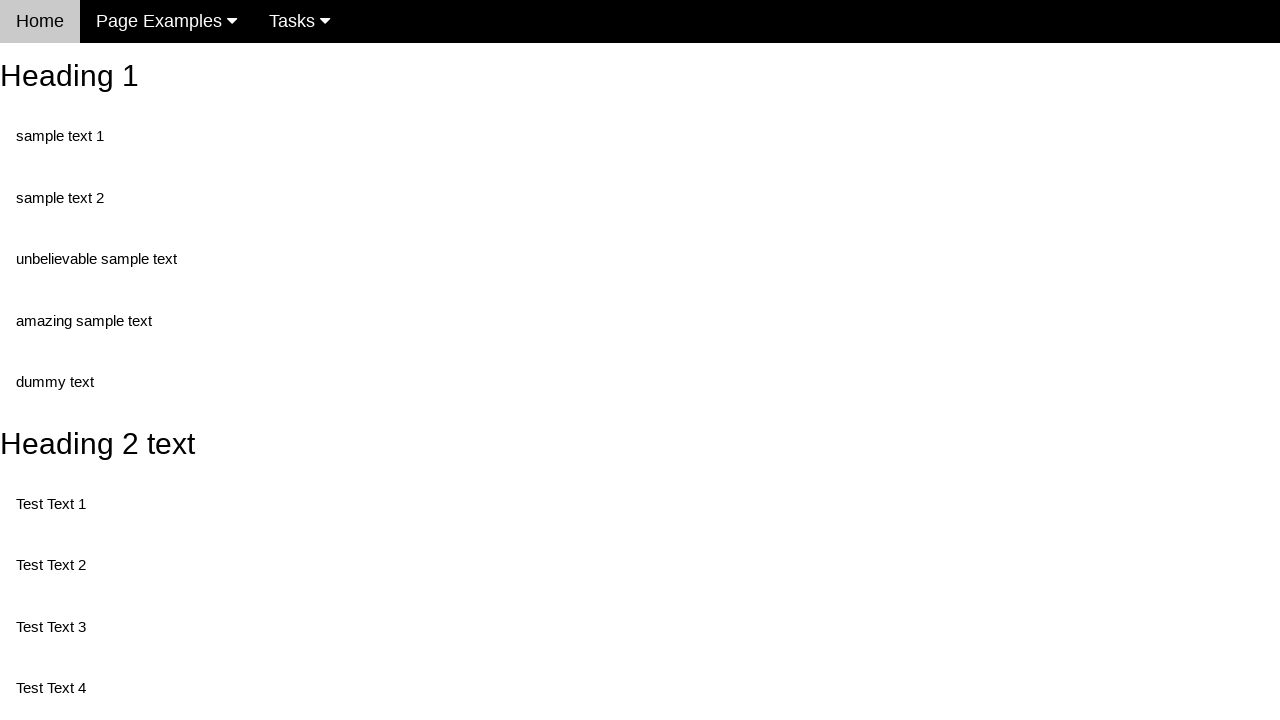

Printed heading text content
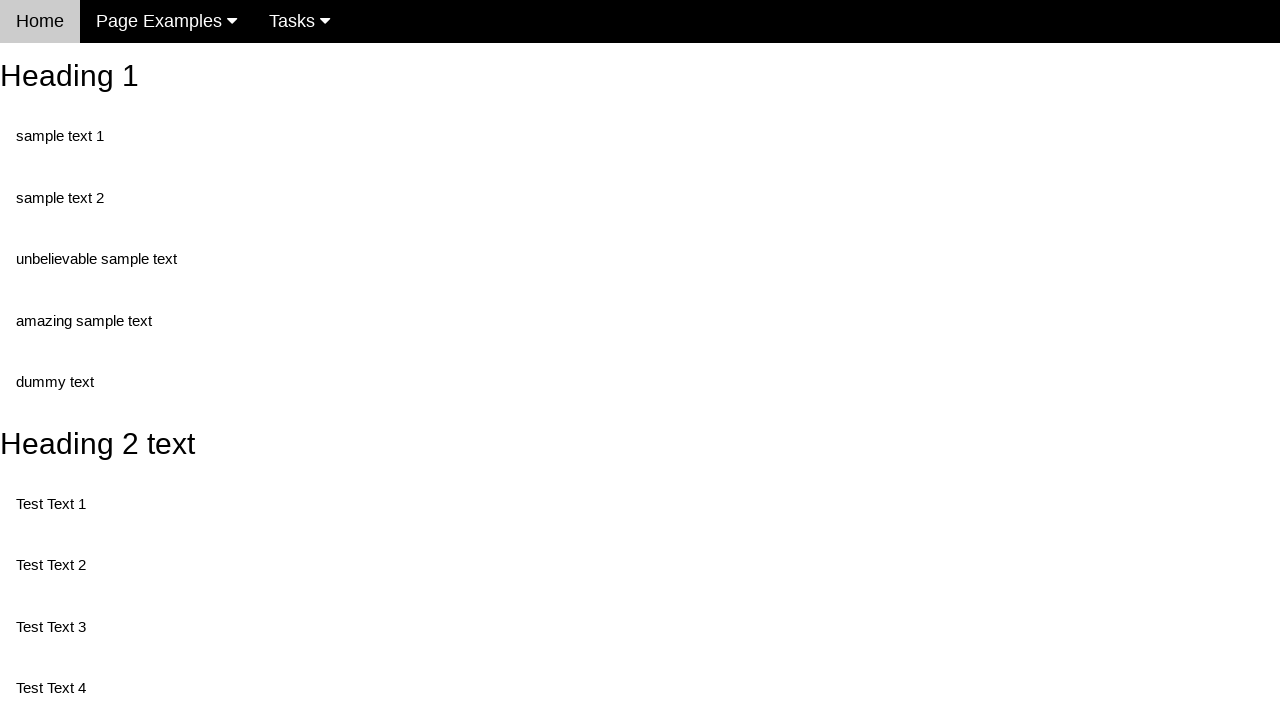

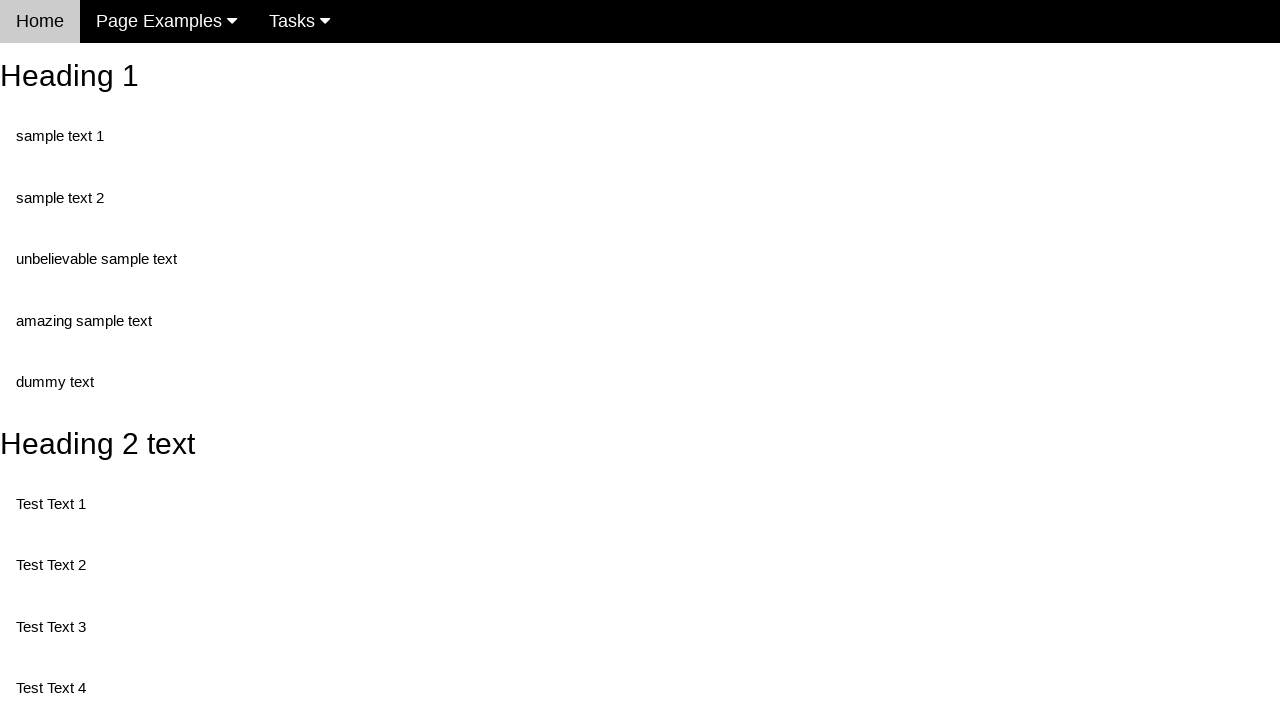